Tests clicking on the sign-in/login link from the store homepage to navigate to the customer account login page

Starting URL: https://mystore-testlab.coderslab.pl/index.php

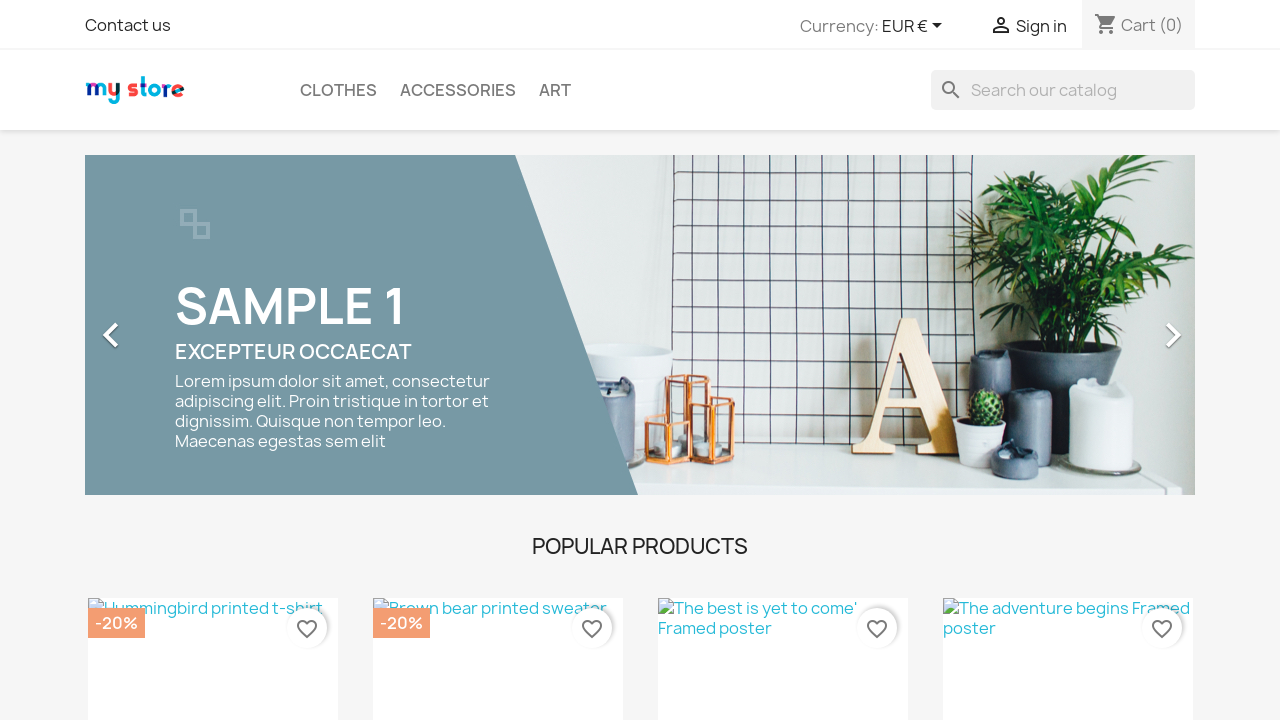

Clicked on the 'Log in to your customer account' link at (1001, 27) on a[title='Log in to your customer account']
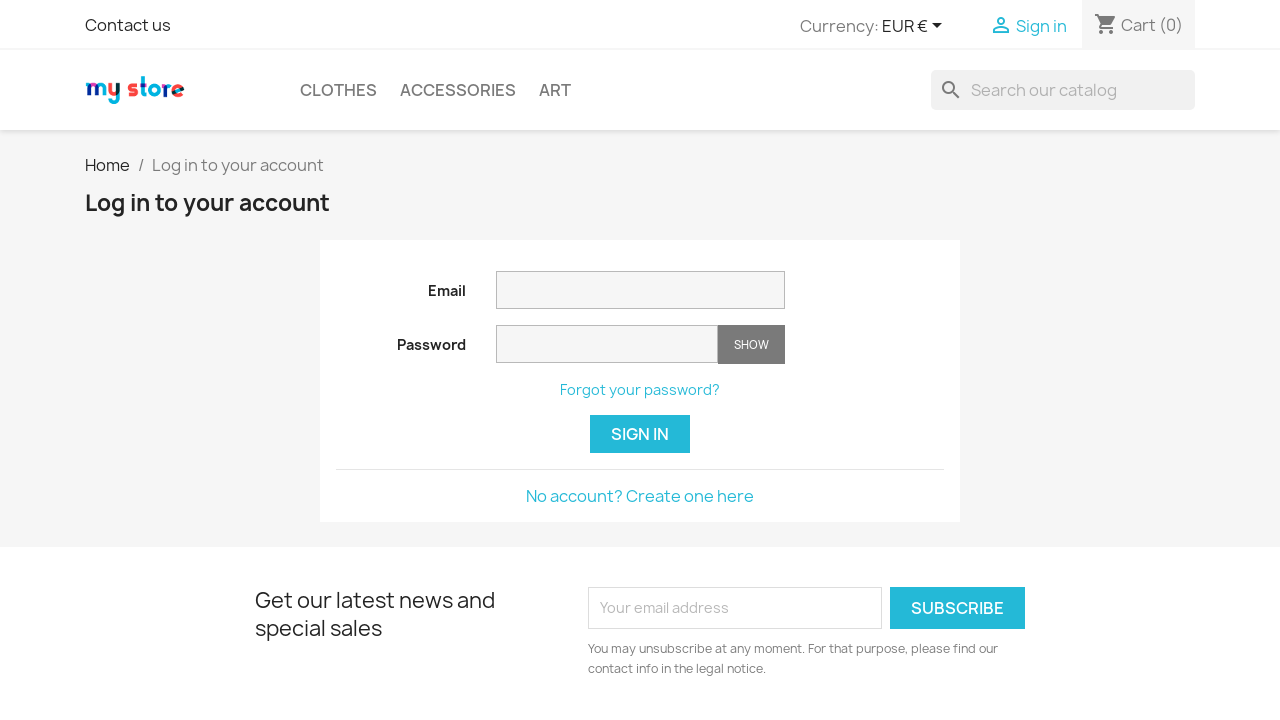

Waited for navigation to login page to complete
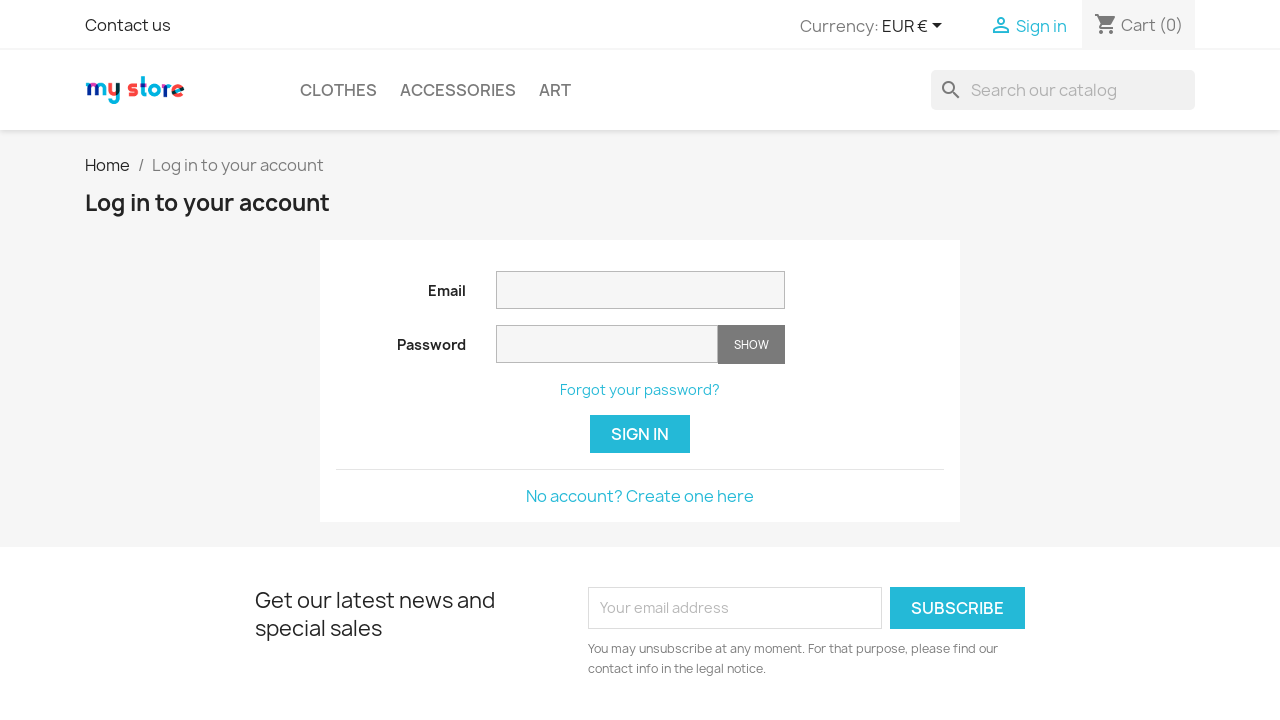

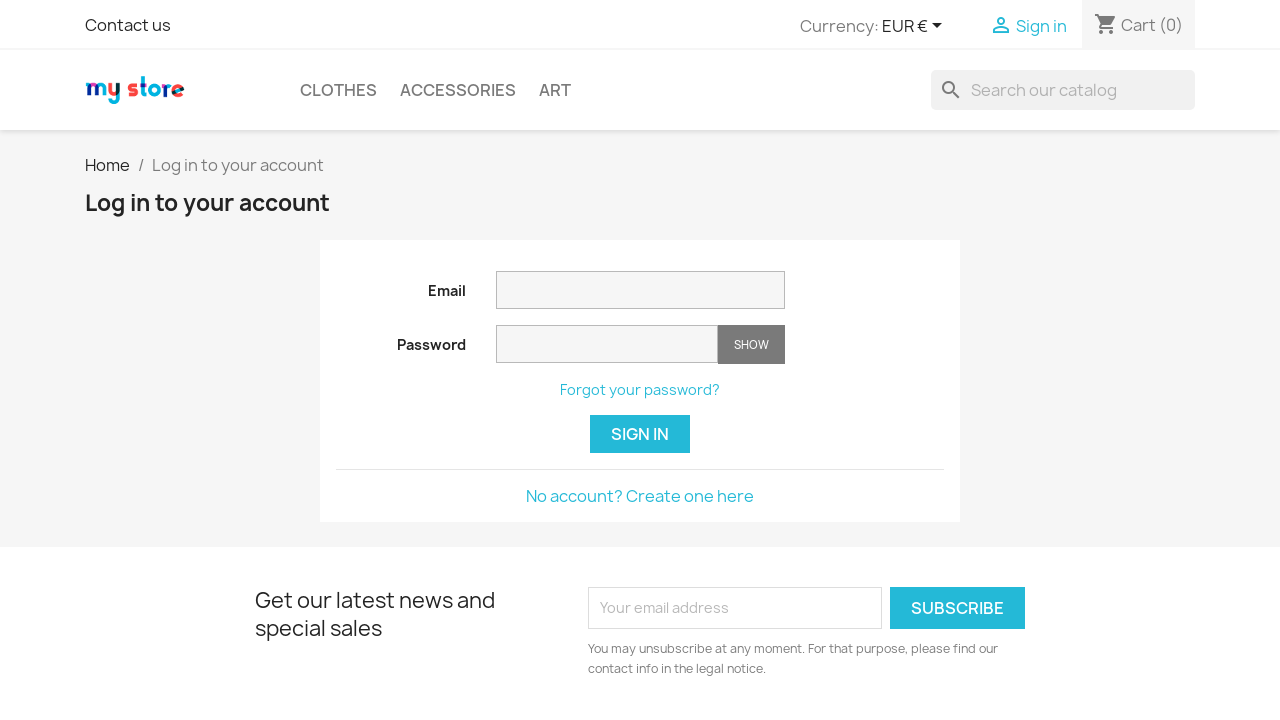